Tests a slow calculator web application by selecting two random single-digit numbers, performing a random arithmetic operation, and verifying the result is displayed.

Starting URL: https://bonigarcia.dev/selenium-webdriver-java/slow-calculator.html

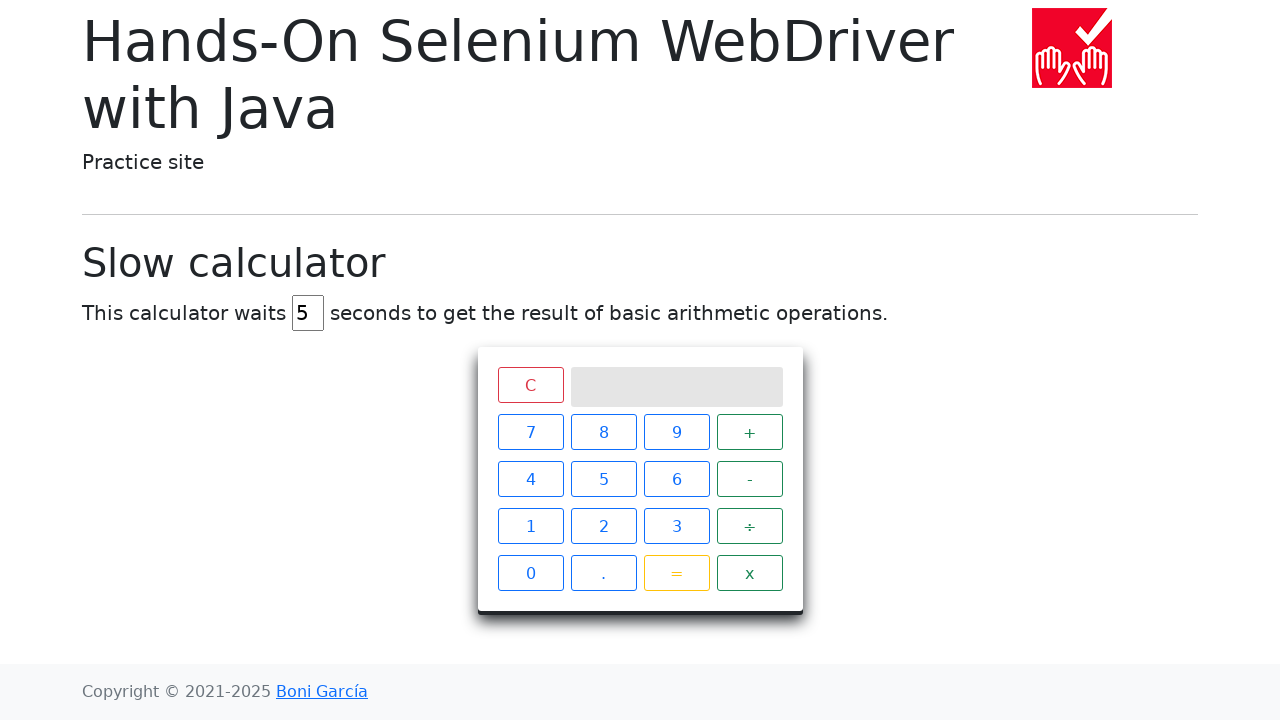

Navigated to slow calculator application
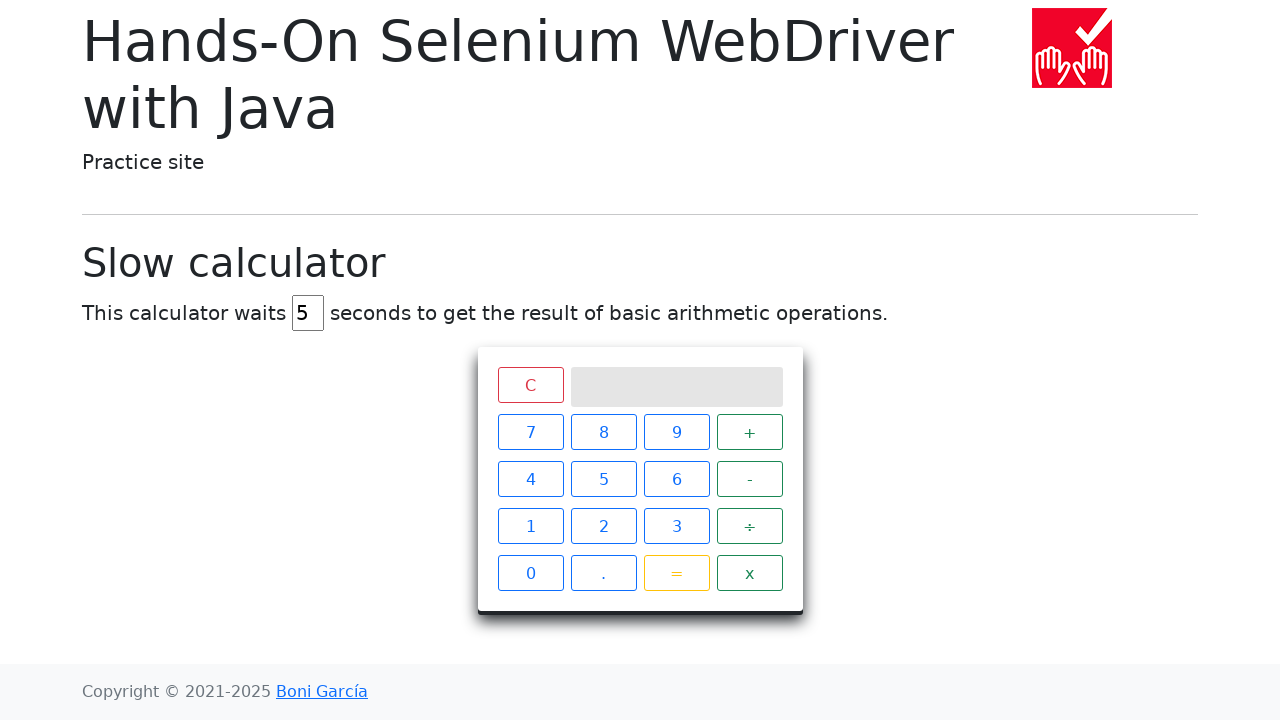

Clicked first number '1' on calculator at (530, 526) on #calculator span.btn:has-text('1')
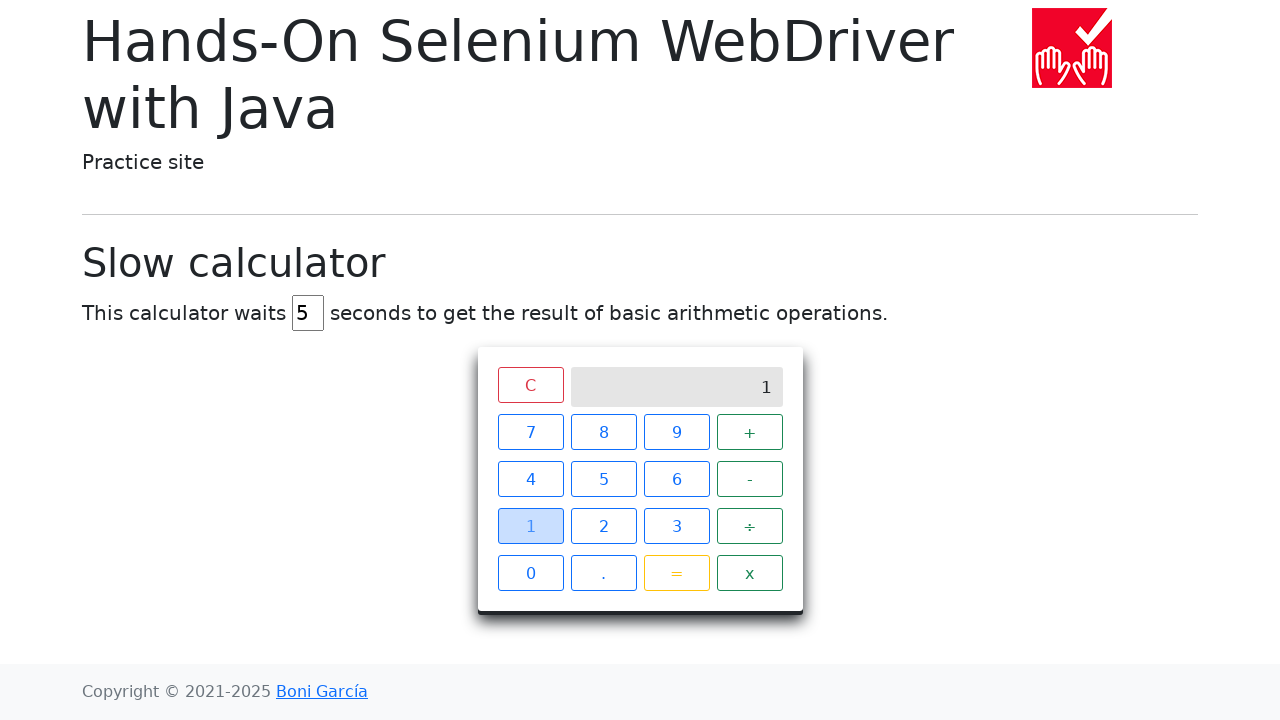

Clicked operation button '-' at (750, 479) on #calculator span.btn:has-text('-')
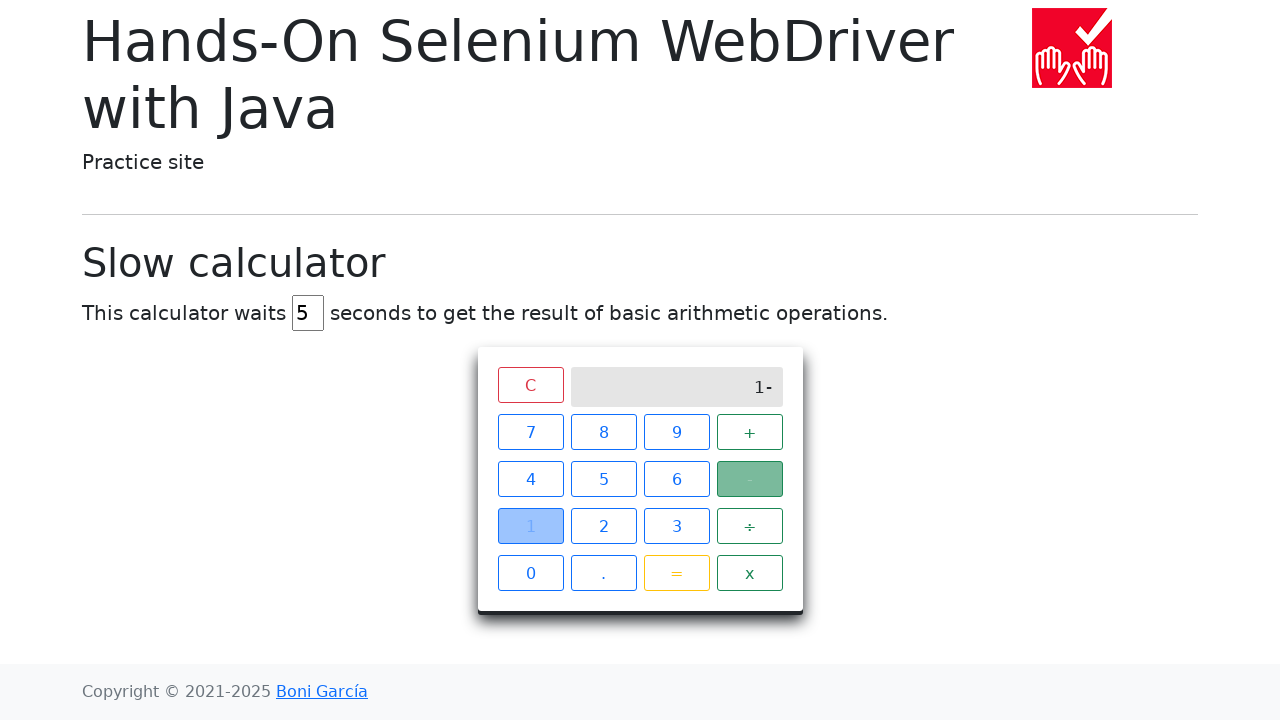

Clicked second number '3' on calculator at (676, 526) on #calculator span.btn:has-text('3')
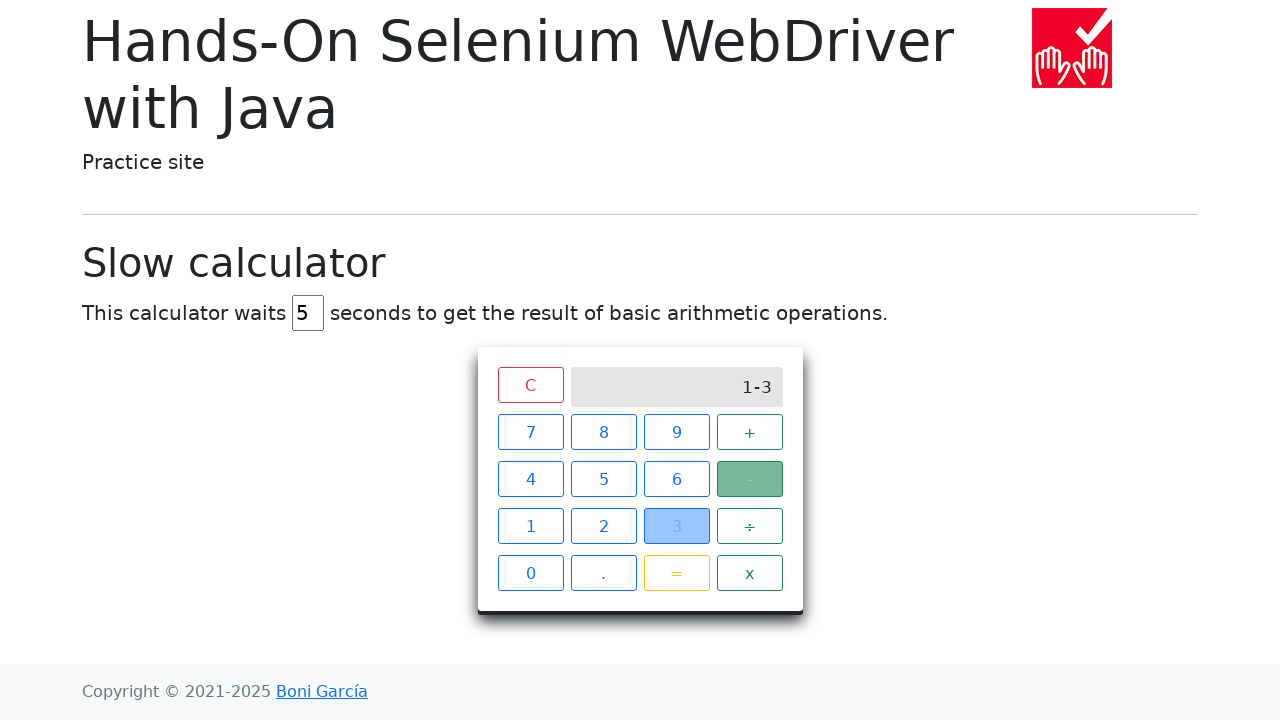

Clicked equals button to calculate result at (676, 573) on #calculator span.btn:has-text('=')
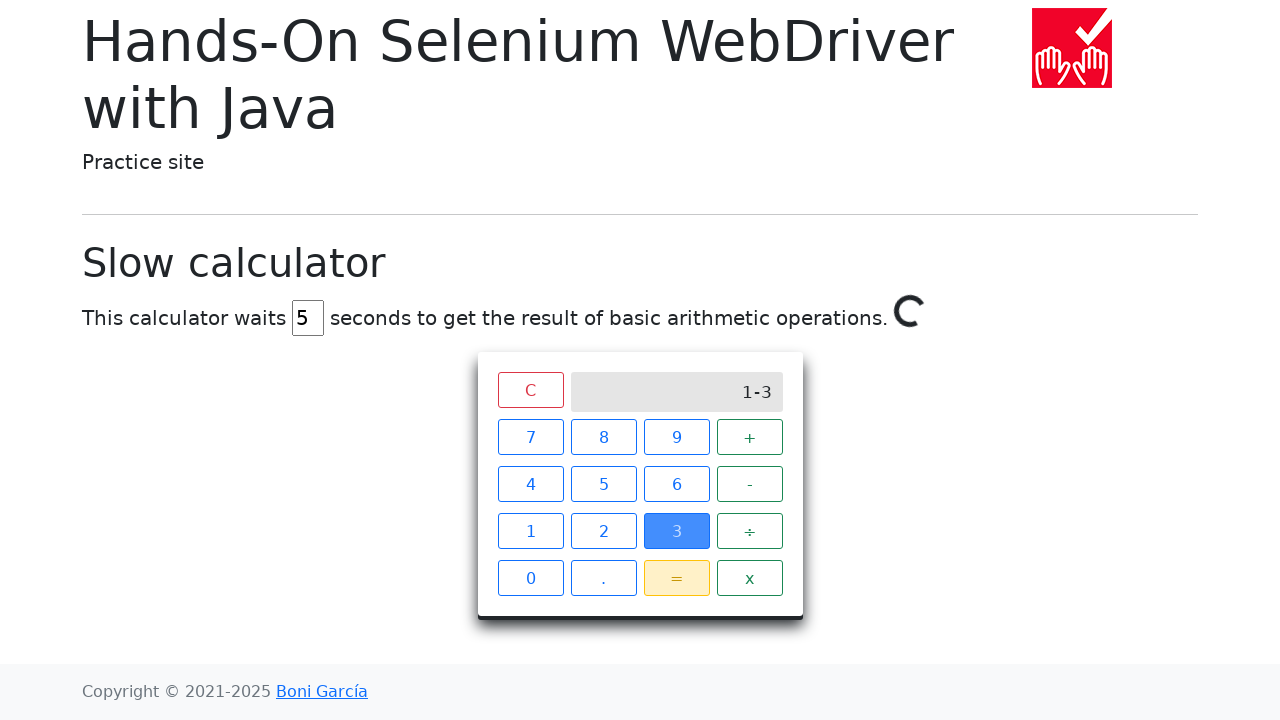

Waited 6 seconds for slow calculator to process
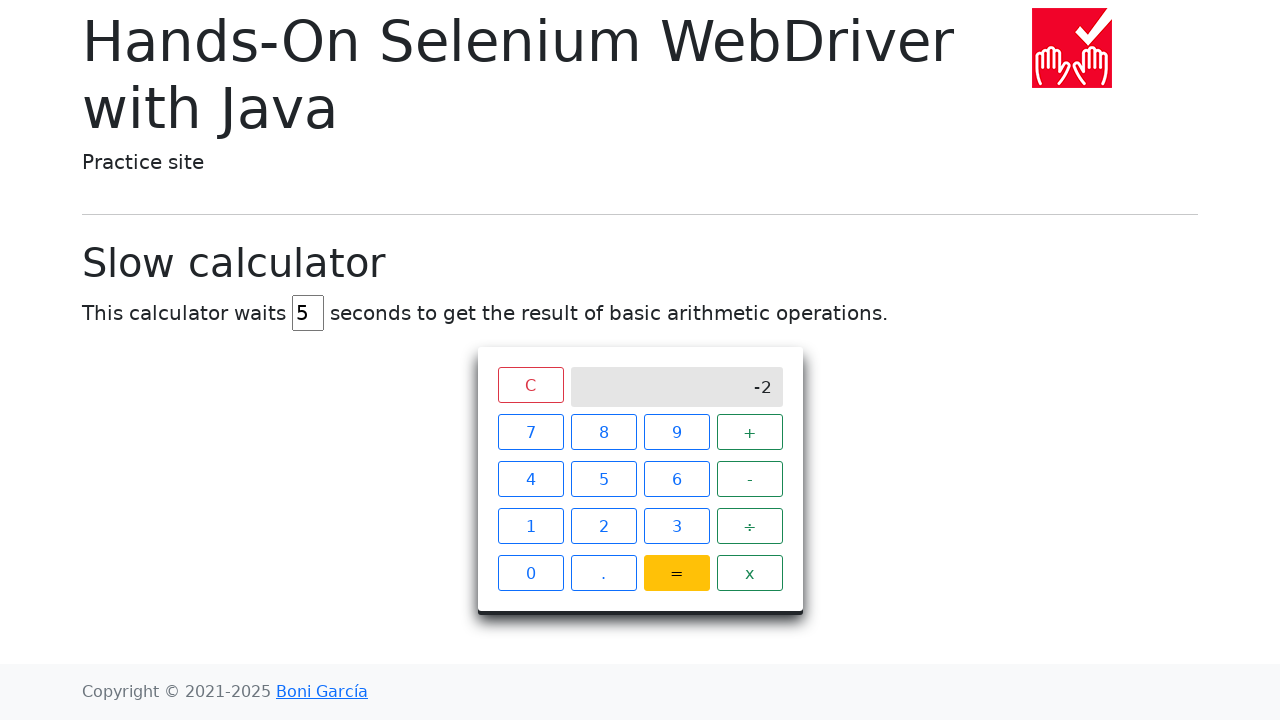

Result display screen loaded and visible
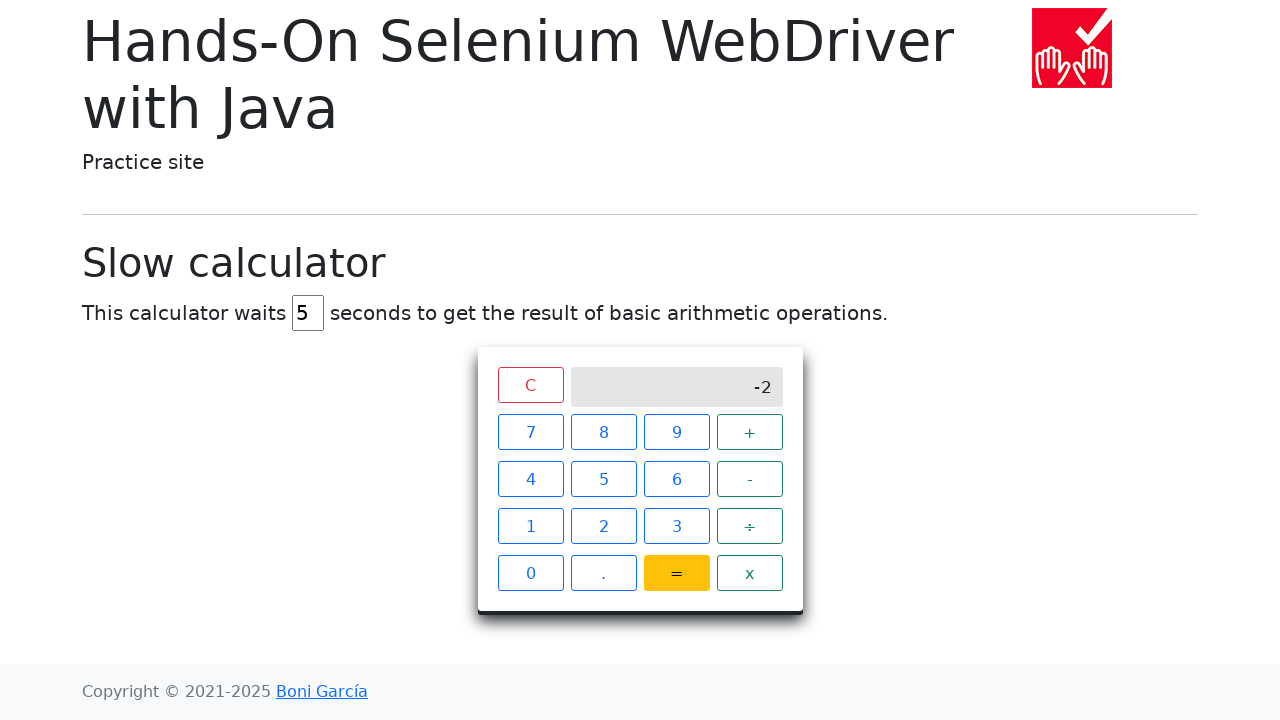

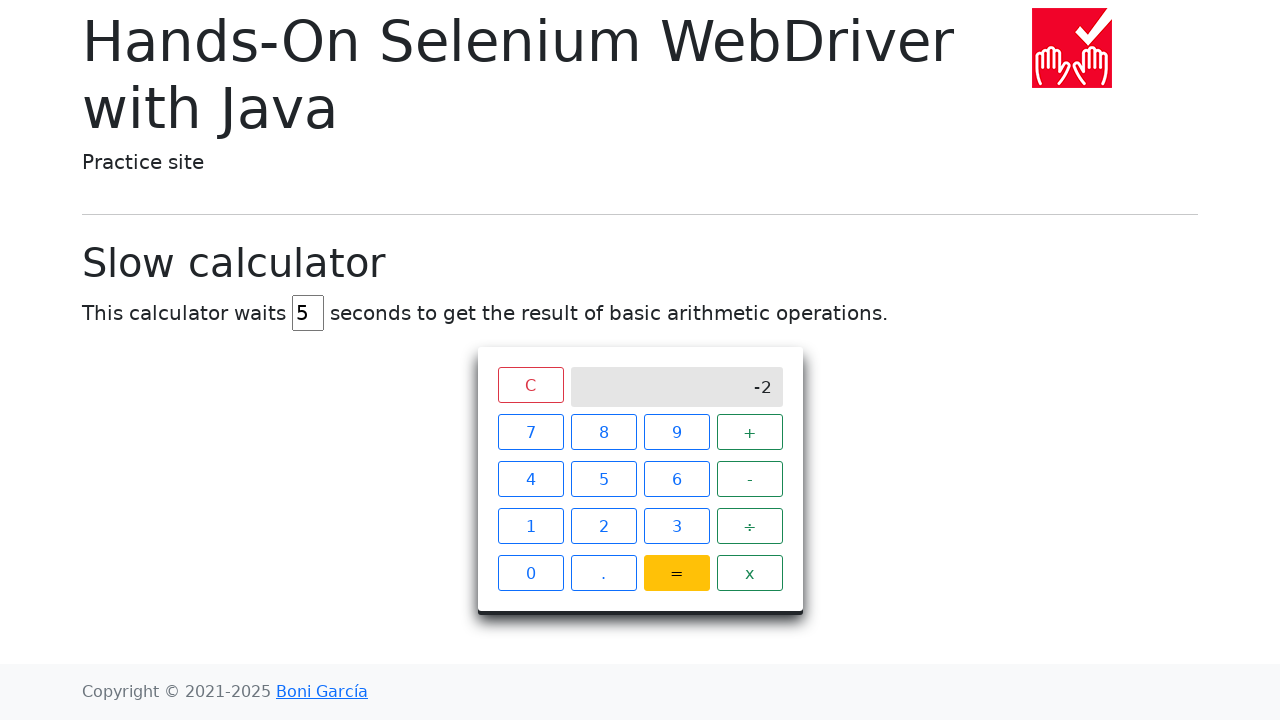